Tests jQuery UI salutation dropdown by selecting multiple title options (Mr., Mrs., Dr., Prof., Other) and verifying the selected values.

Starting URL: https://jqueryui.com/resources/demos/selectmenu/default.html

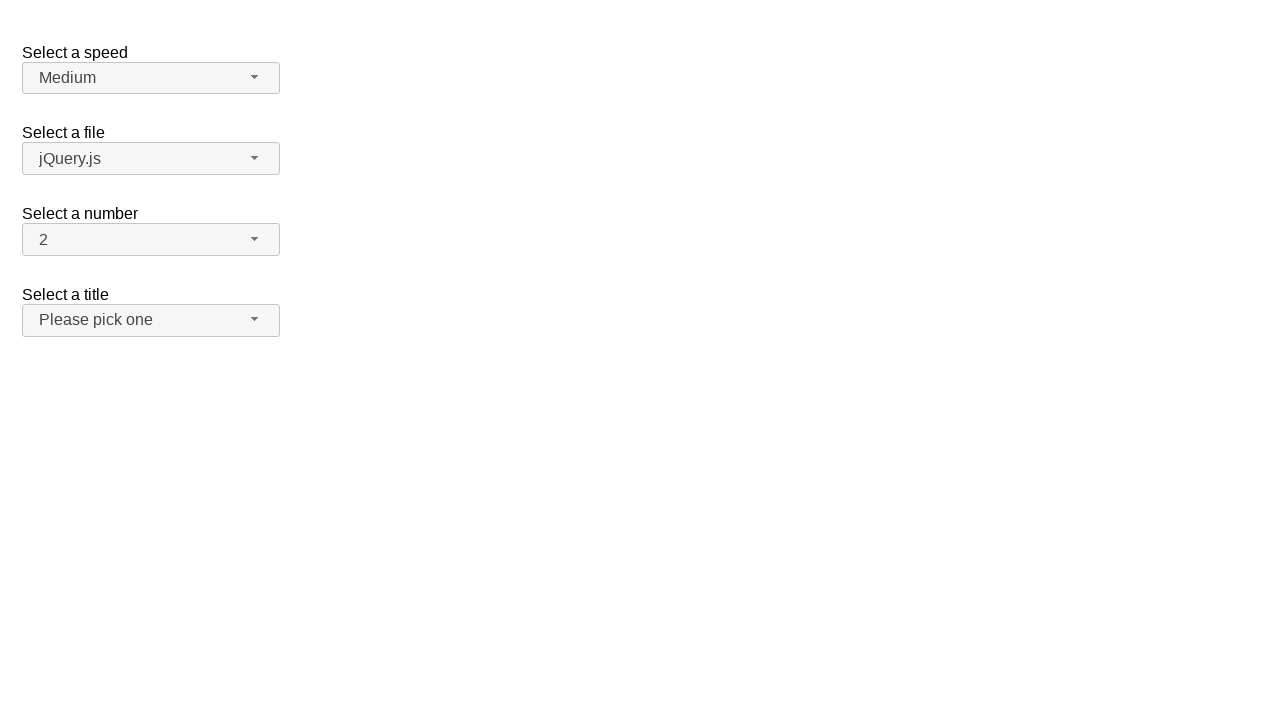

Clicked salutation dropdown button to open menu at (151, 320) on span#salutation-button
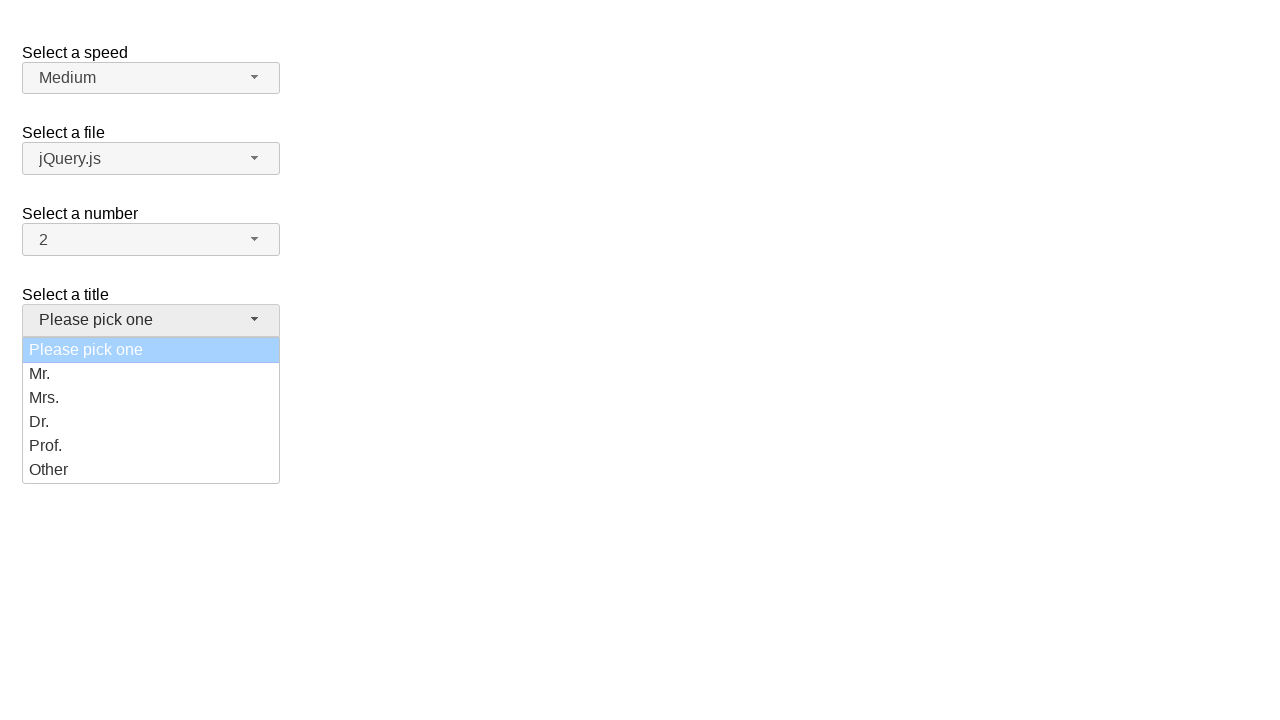

Salutation menu items loaded
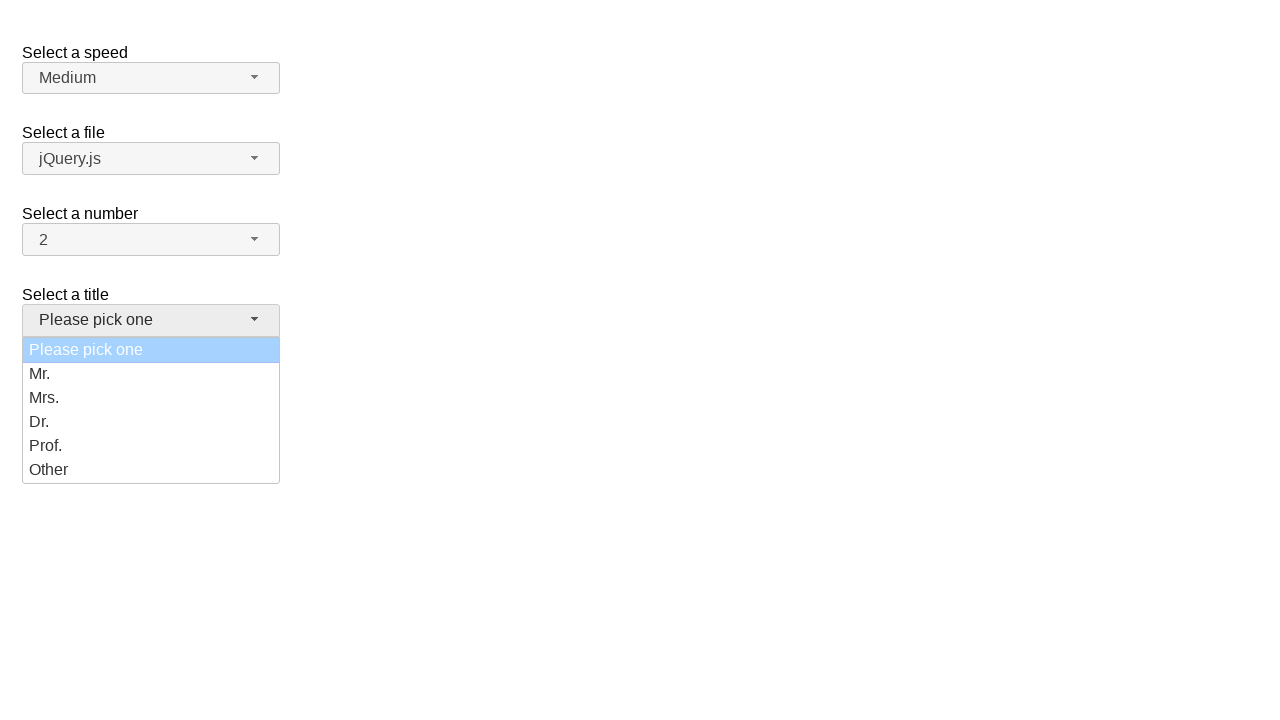

Selected 'Mr.' from salutation dropdown at (151, 374) on ul#salutation-menu li.ui-menu-item:has-text('Mr.')
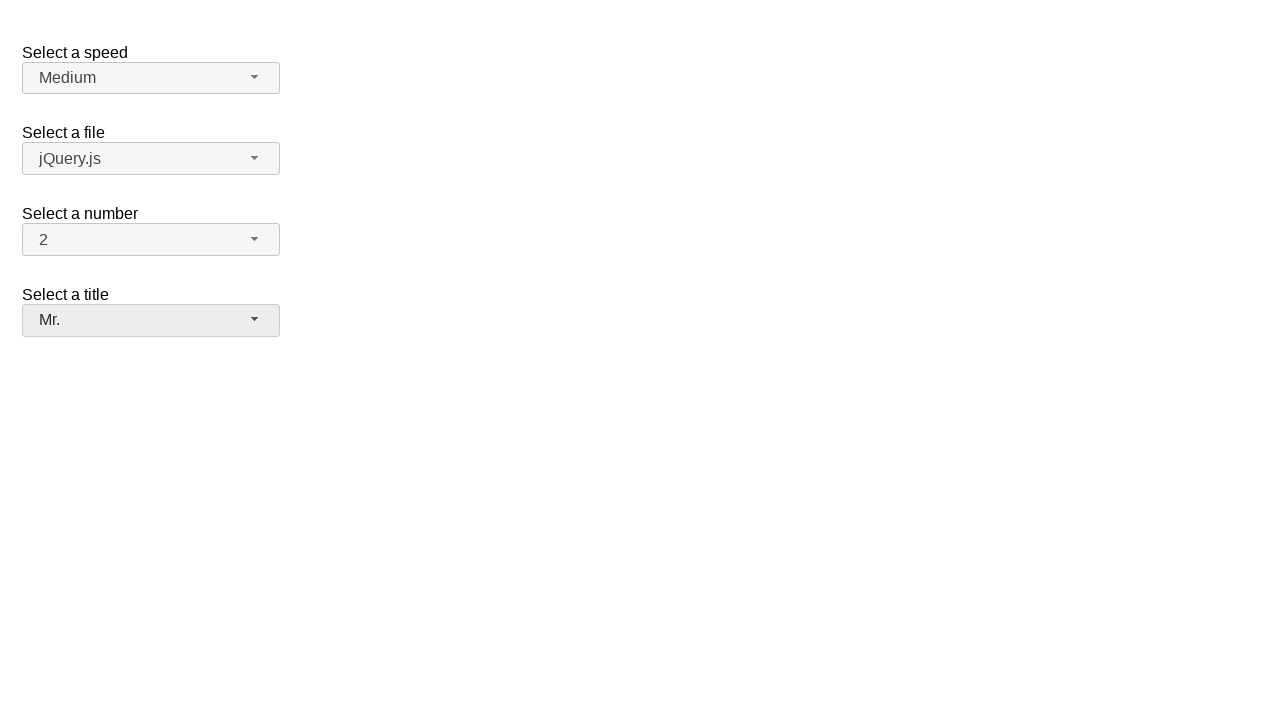

Waited 1 second after selecting 'Mr.'
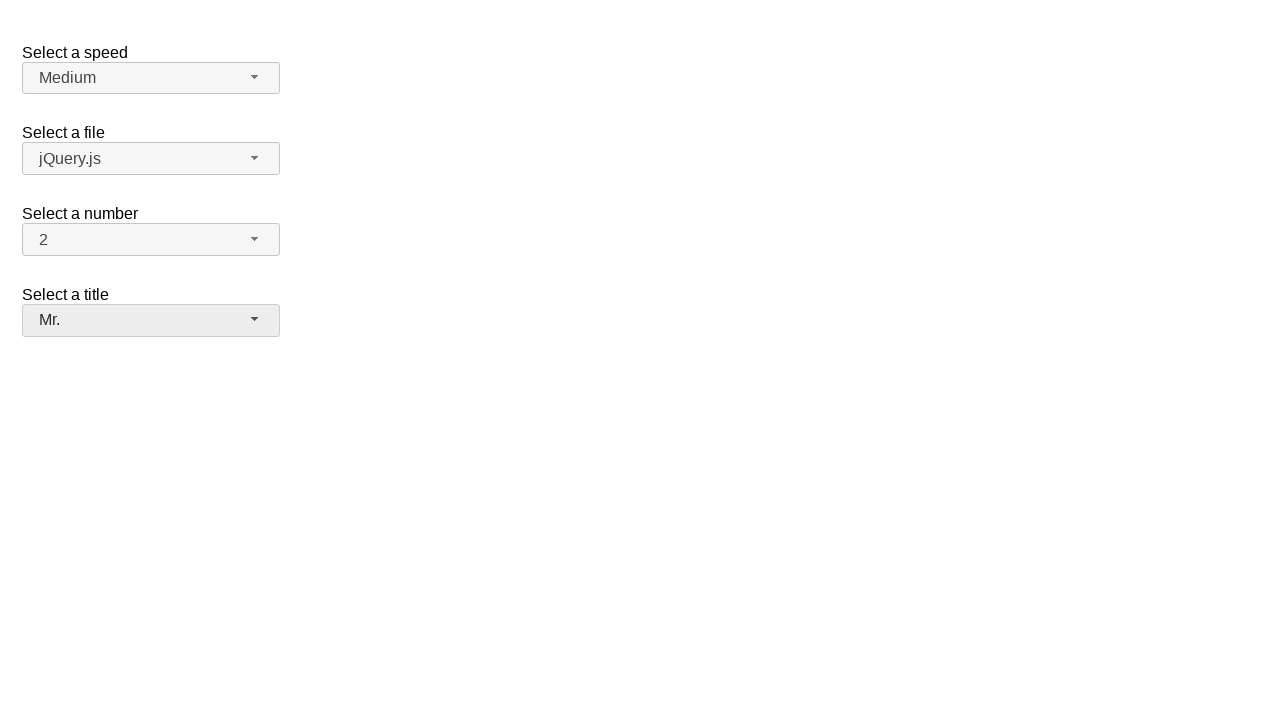

Clicked salutation dropdown button to open menu at (151, 320) on span#salutation-button
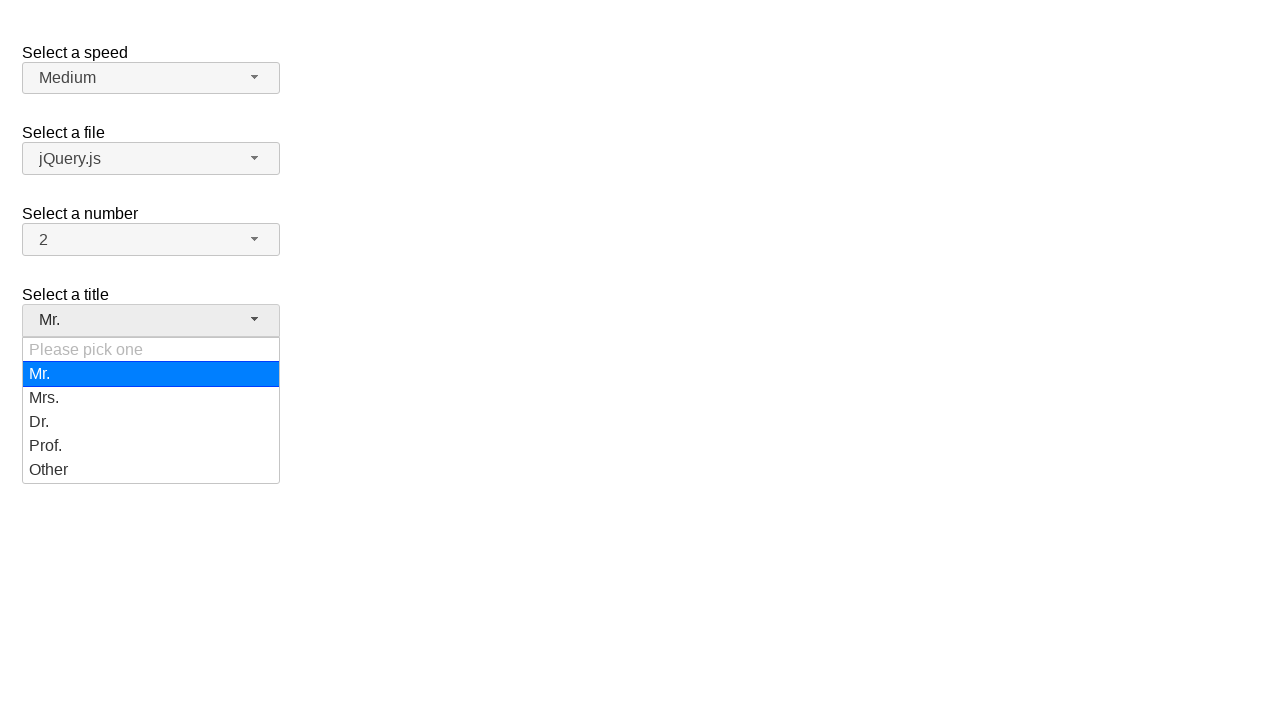

Salutation menu items loaded
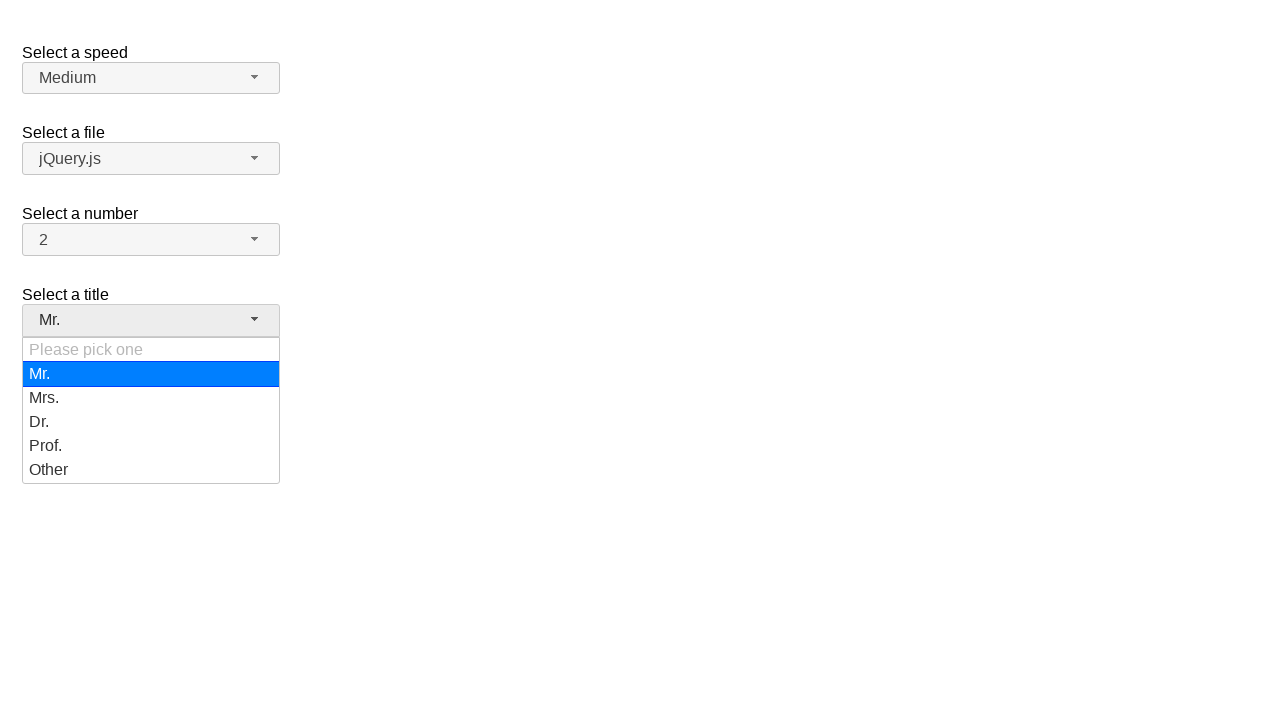

Selected 'Mrs.' from salutation dropdown at (151, 398) on ul#salutation-menu li.ui-menu-item:has-text('Mrs.')
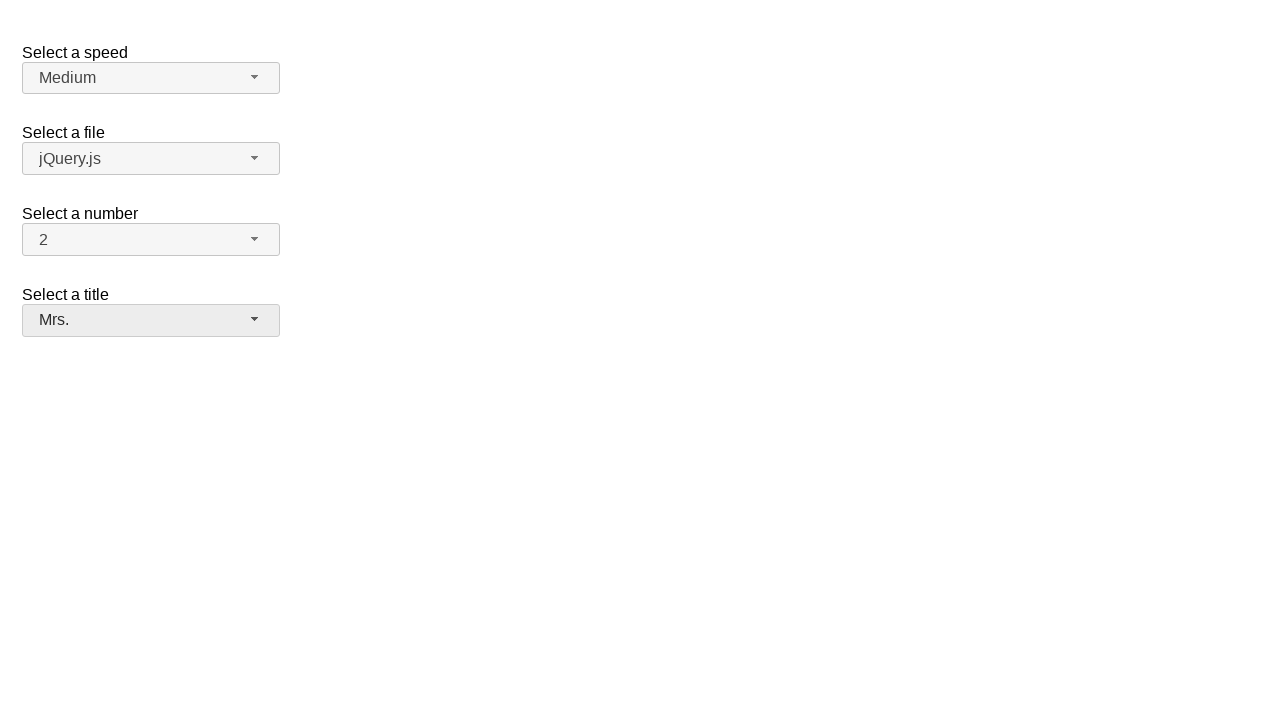

Waited 1 second after selecting 'Mrs.'
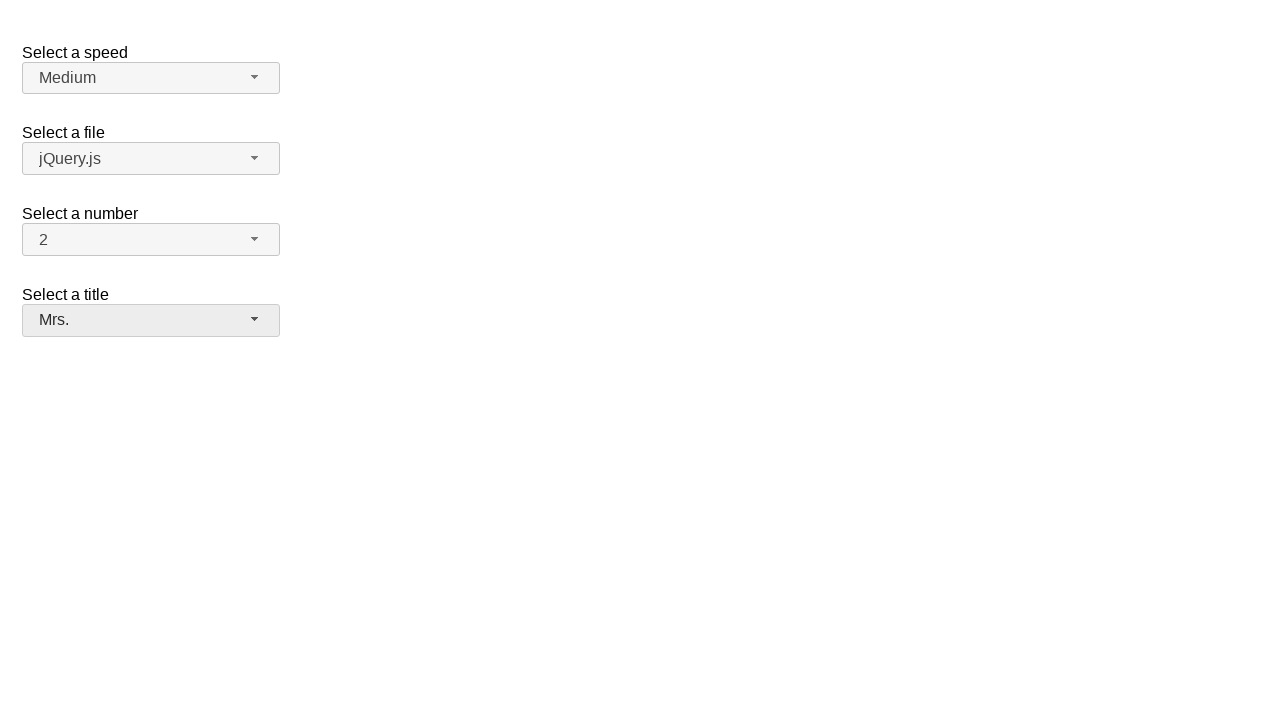

Clicked salutation dropdown button to open menu at (151, 320) on span#salutation-button
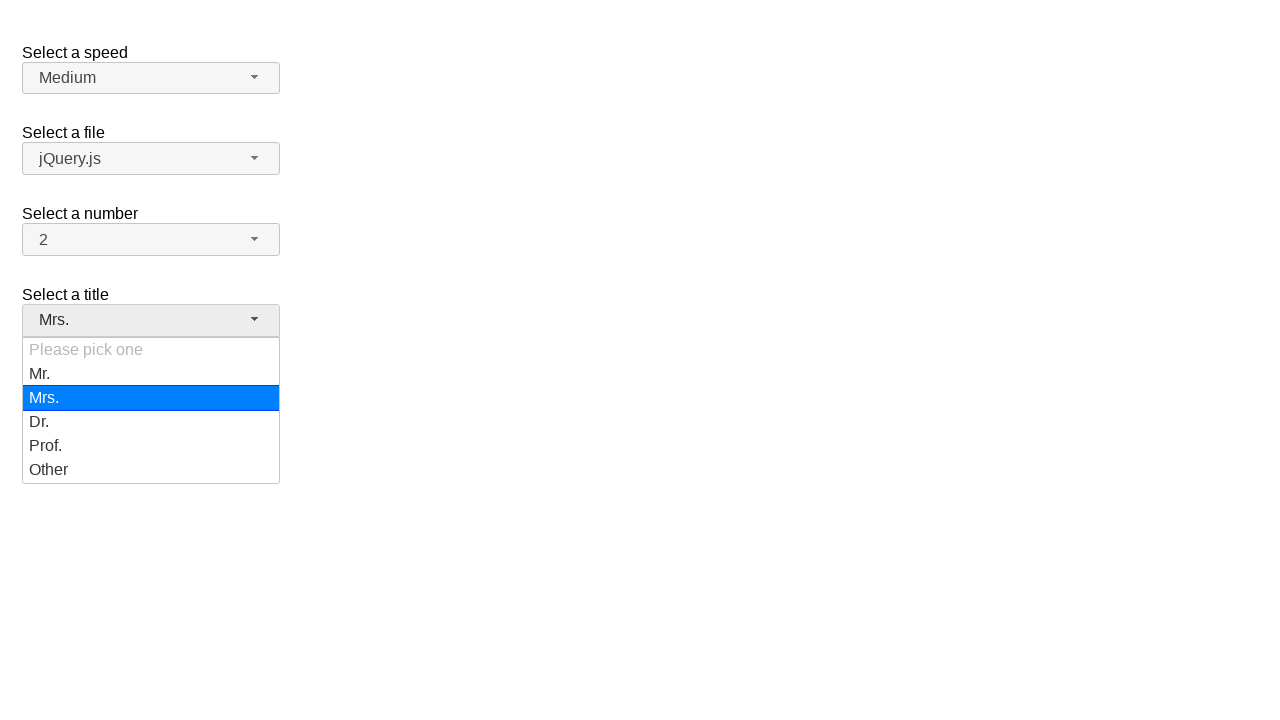

Salutation menu items loaded
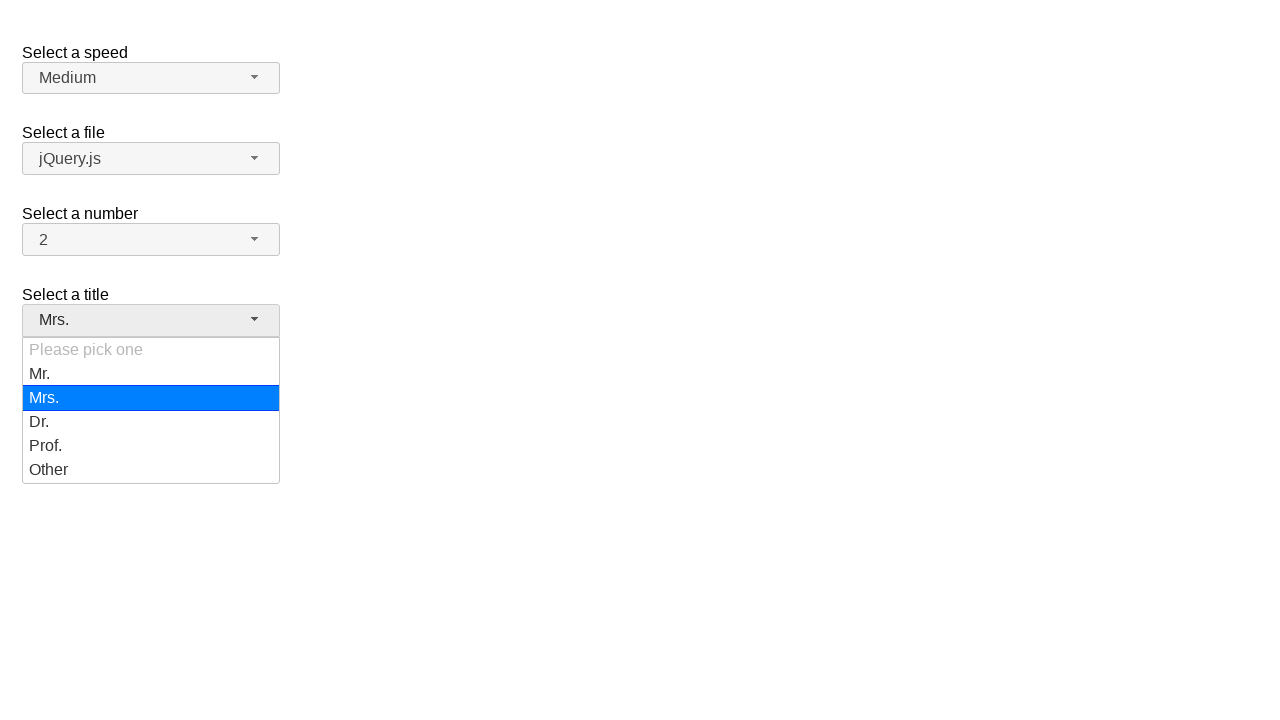

Selected 'Dr.' from salutation dropdown at (151, 422) on ul#salutation-menu li.ui-menu-item:has-text('Dr.')
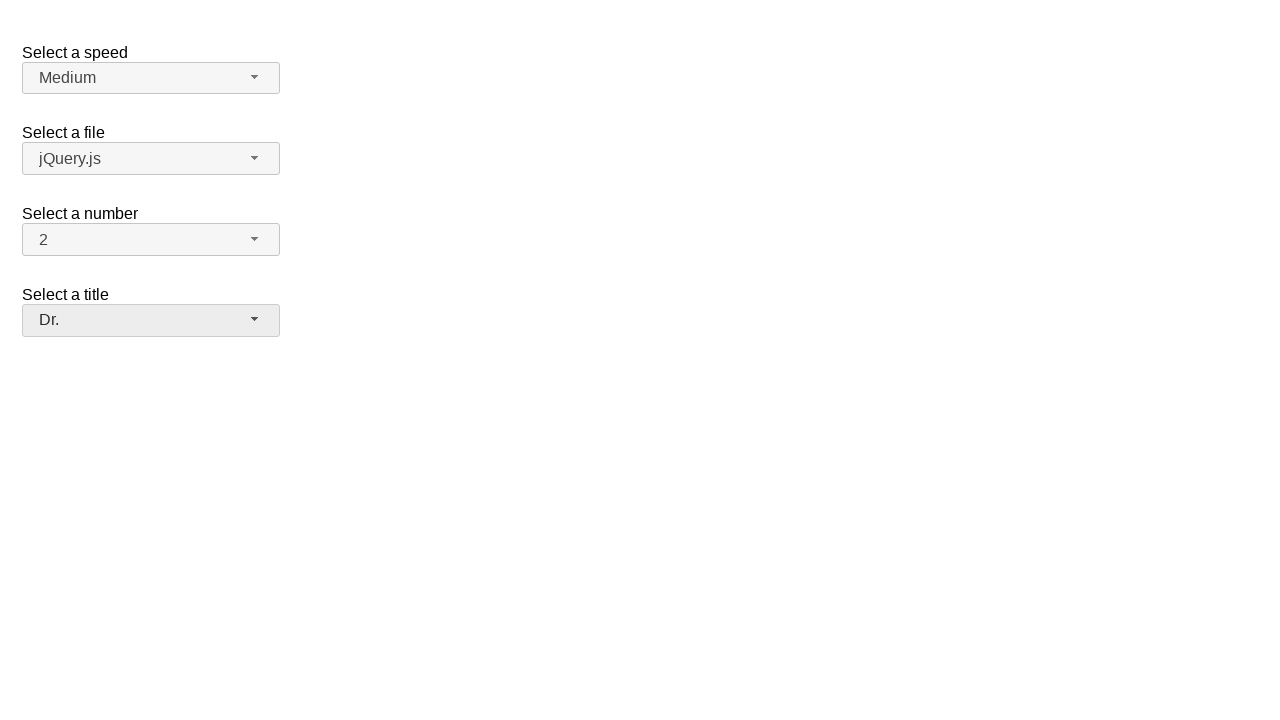

Waited 1 second after selecting 'Dr.'
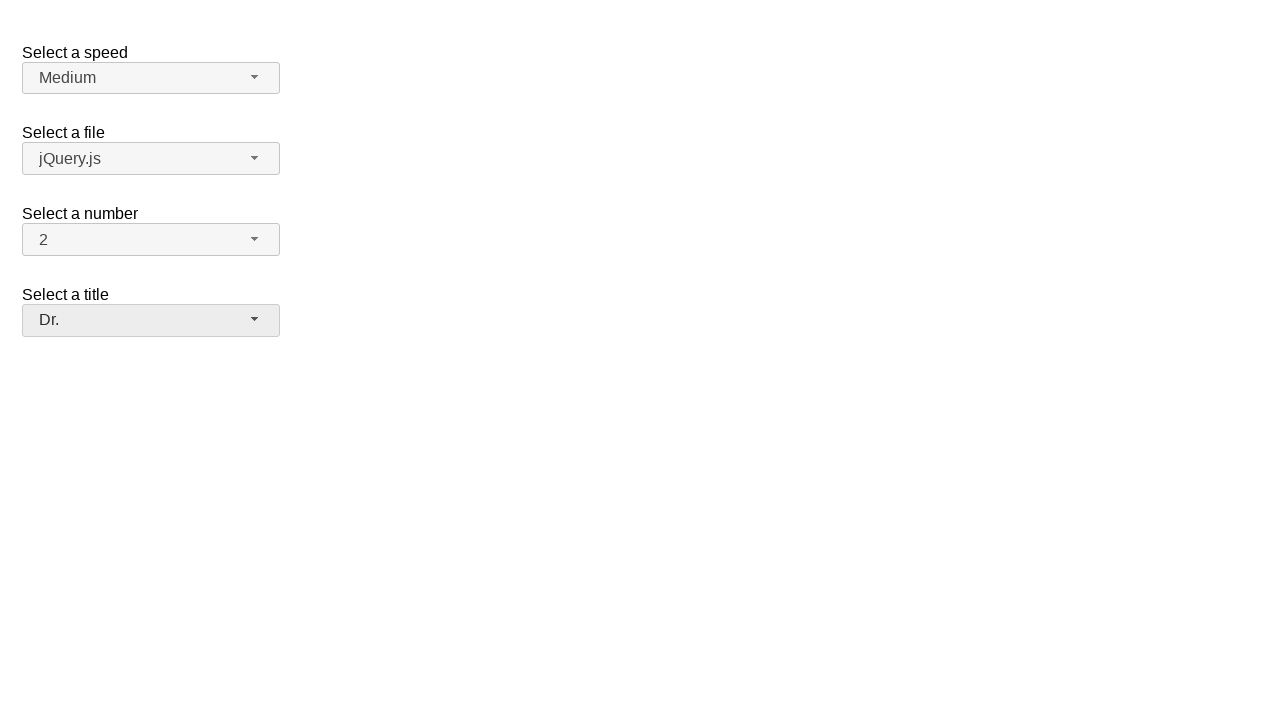

Clicked salutation dropdown button to open menu at (151, 320) on span#salutation-button
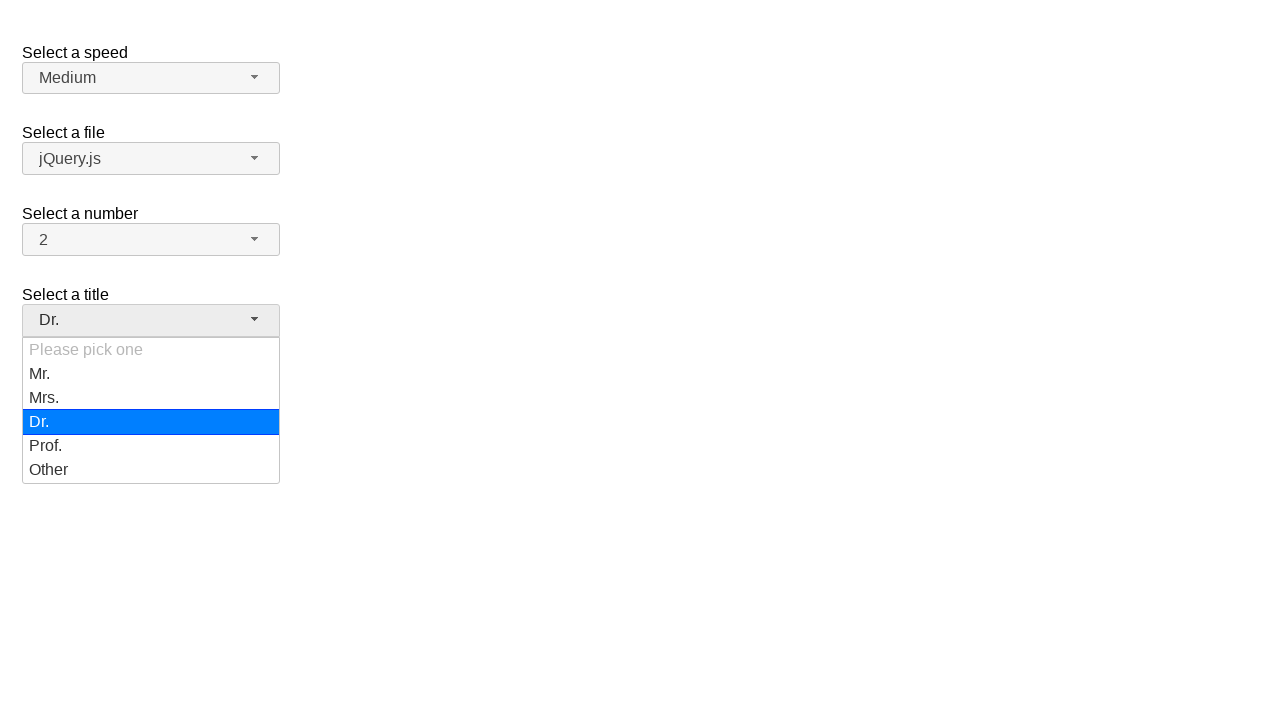

Salutation menu items loaded
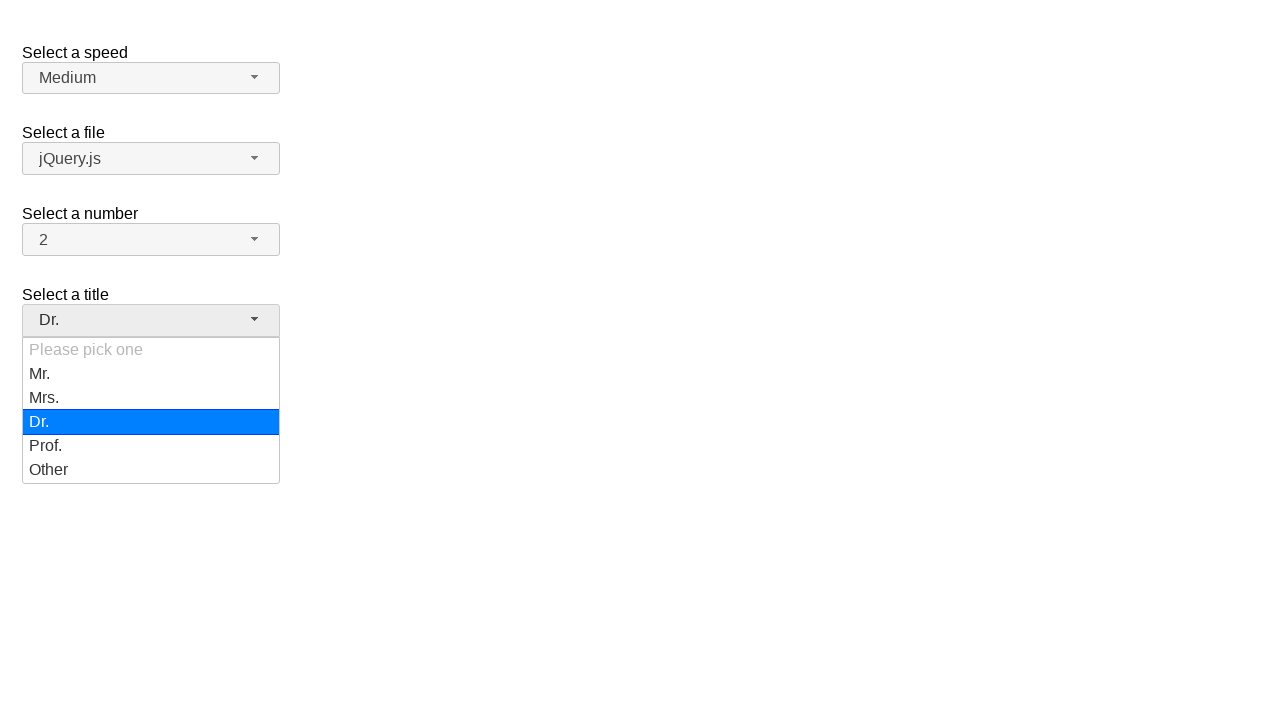

Selected 'Prof.' from salutation dropdown at (151, 446) on ul#salutation-menu li.ui-menu-item:has-text('Prof.')
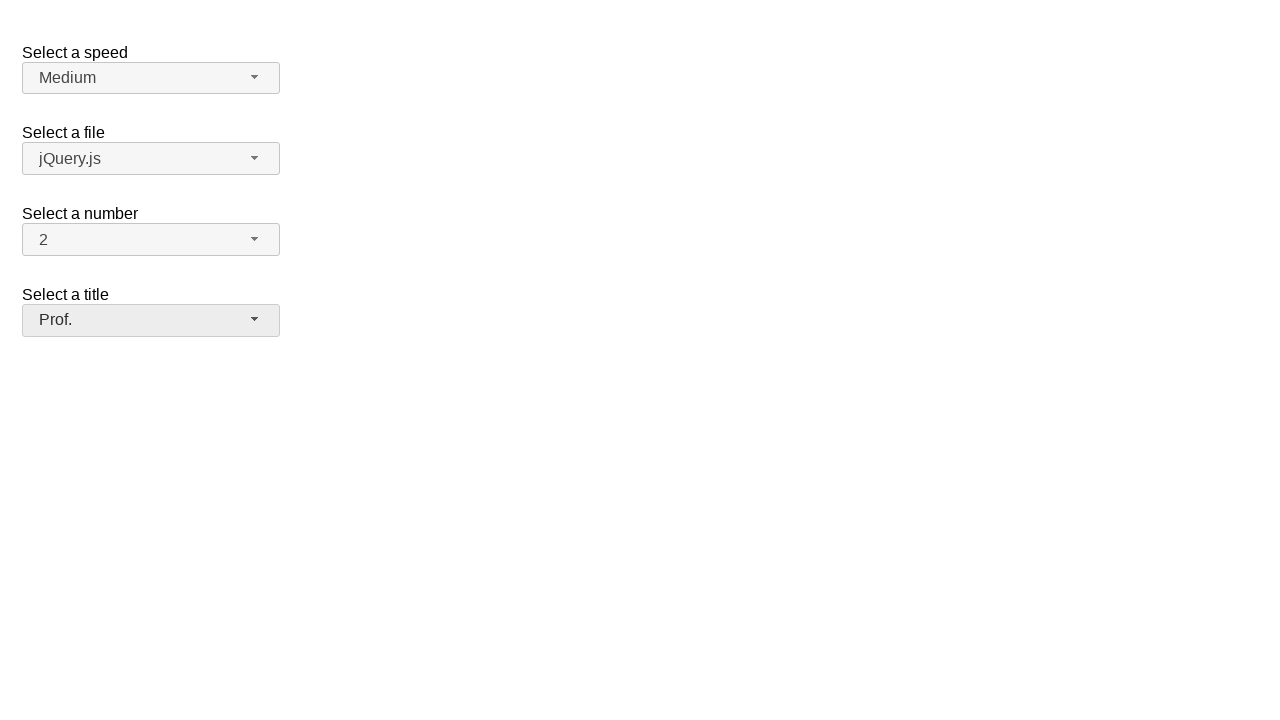

Waited 1 second after selecting 'Prof.'
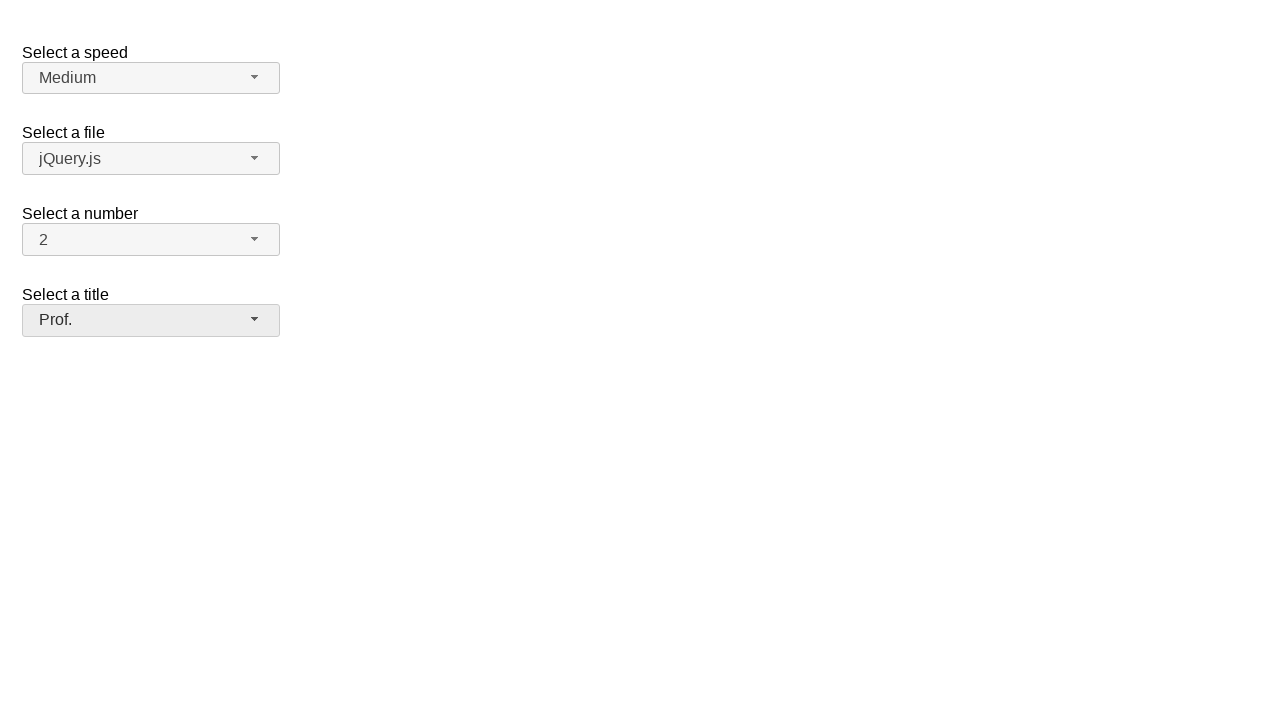

Clicked salutation dropdown button to open menu at (151, 320) on span#salutation-button
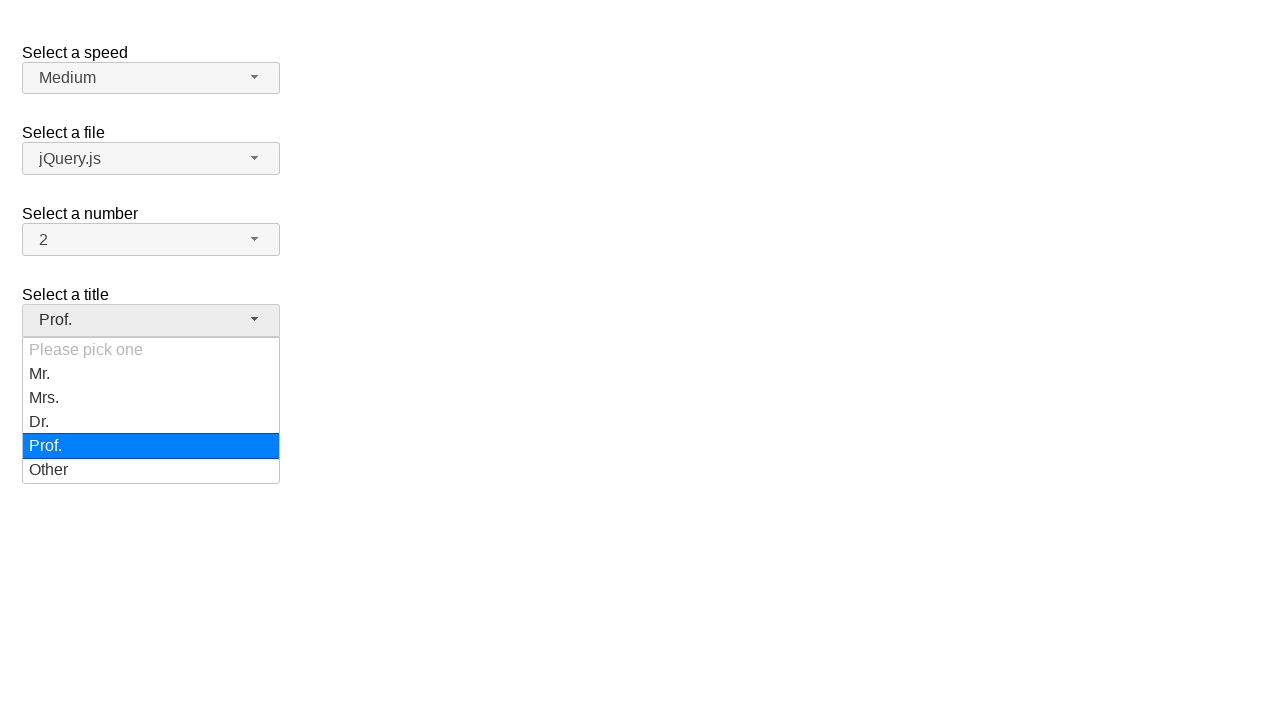

Salutation menu items loaded
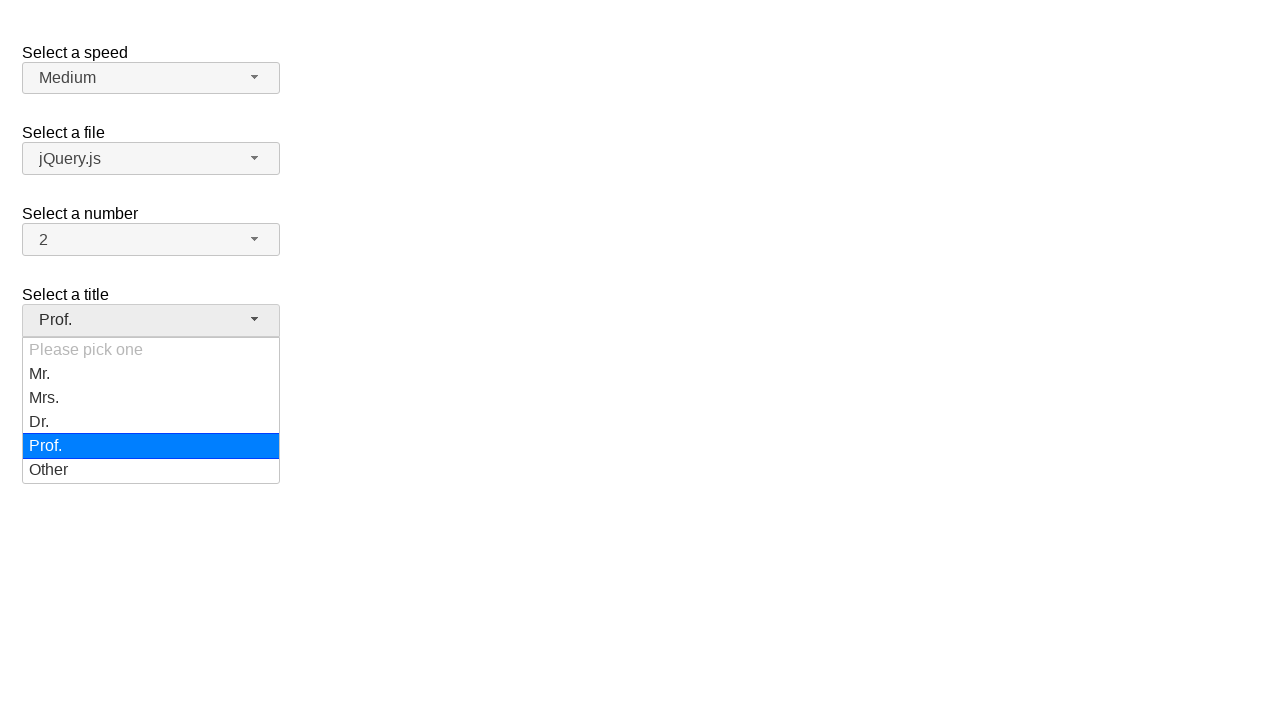

Selected 'Other' from salutation dropdown at (151, 470) on ul#salutation-menu li.ui-menu-item:has-text('Other')
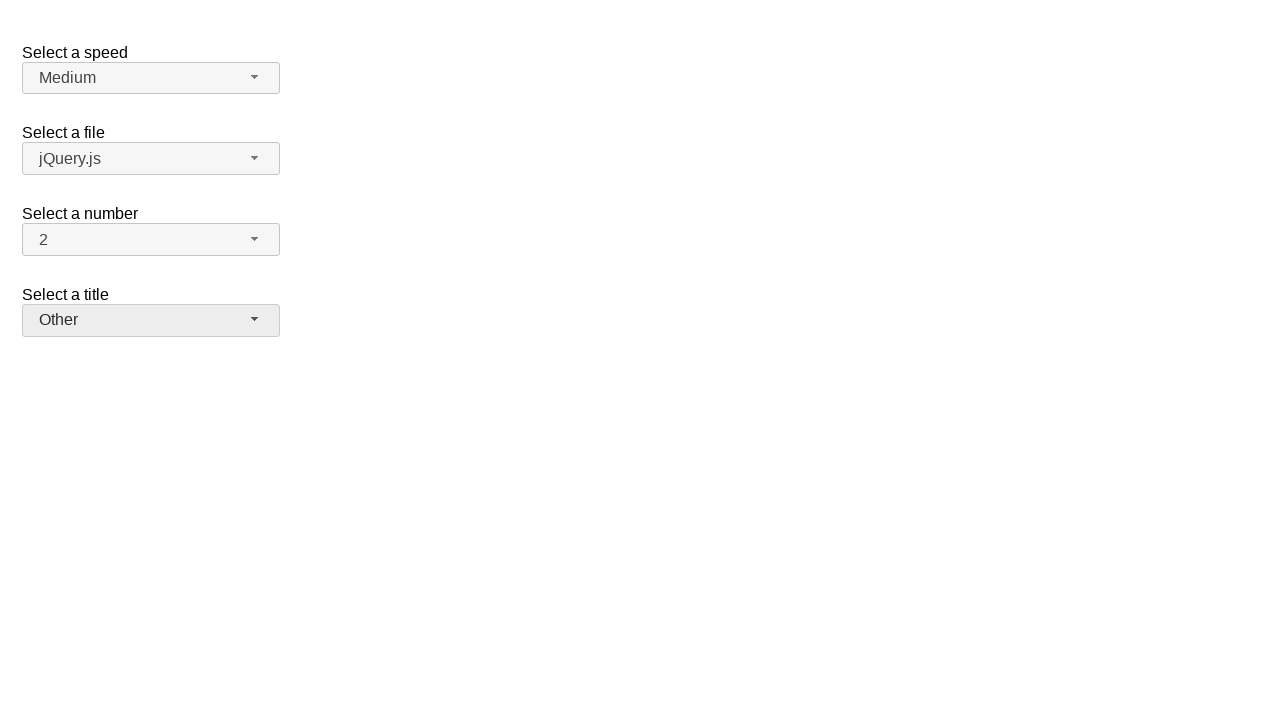

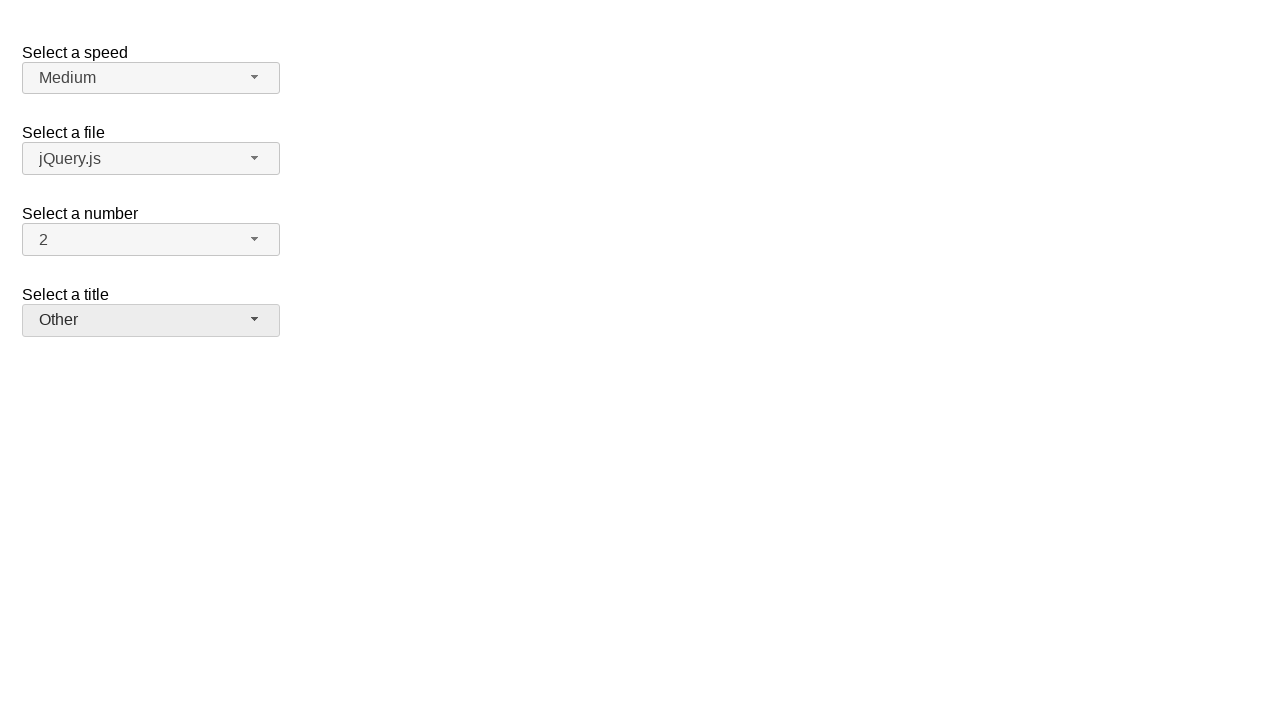